Tests form validation by attempting to register without providing a name

Starting URL: https://petlov.vercel.app/signup

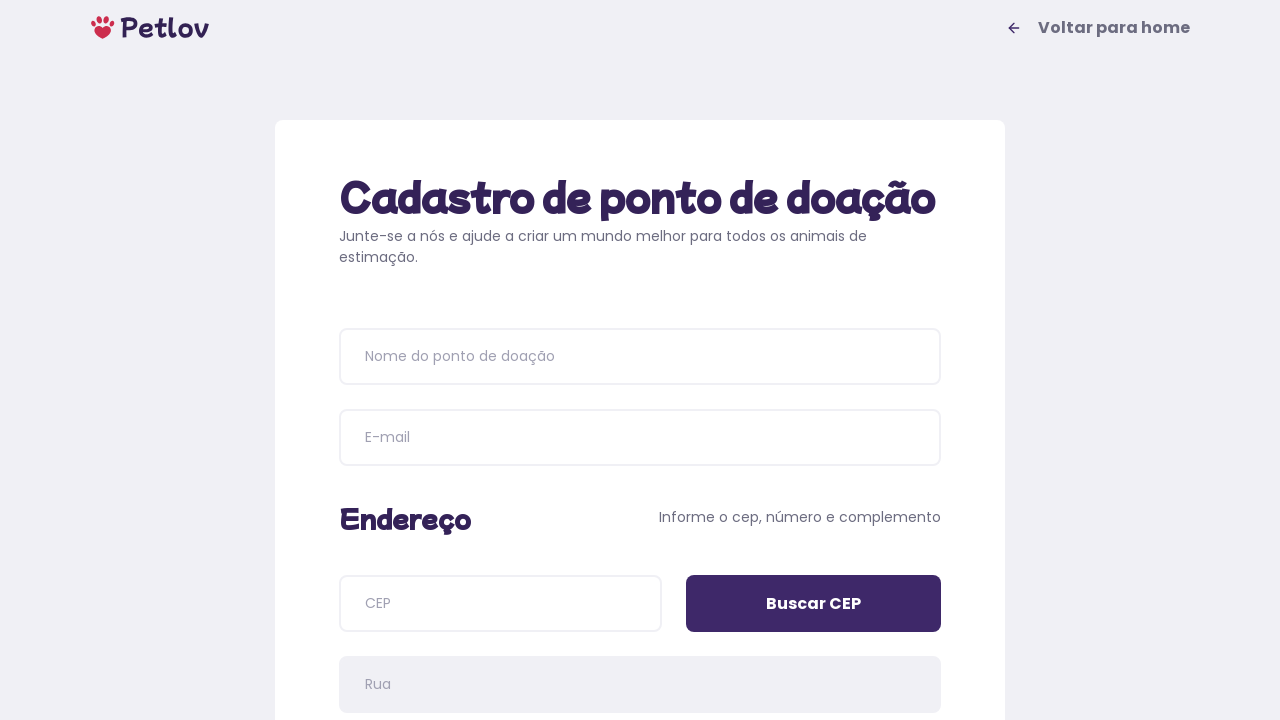

Cleared name field, leaving it empty on input[name='name']
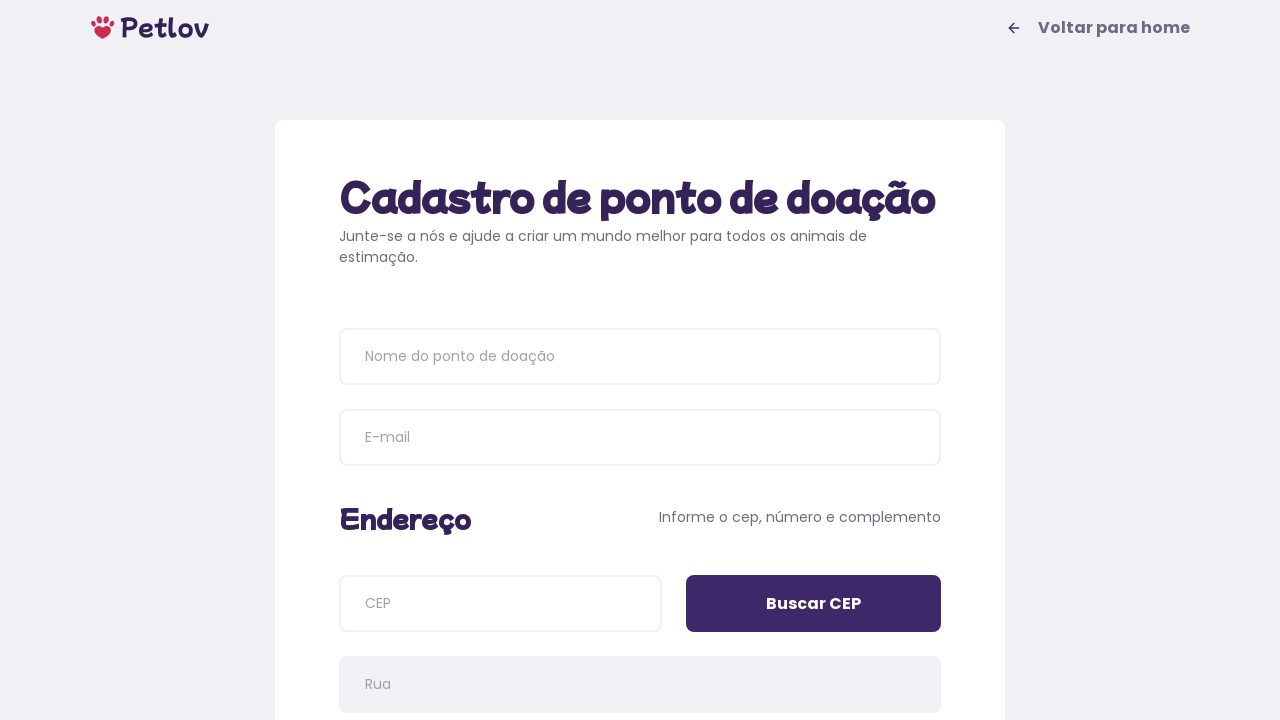

Filled email field with test email on input[name='email']
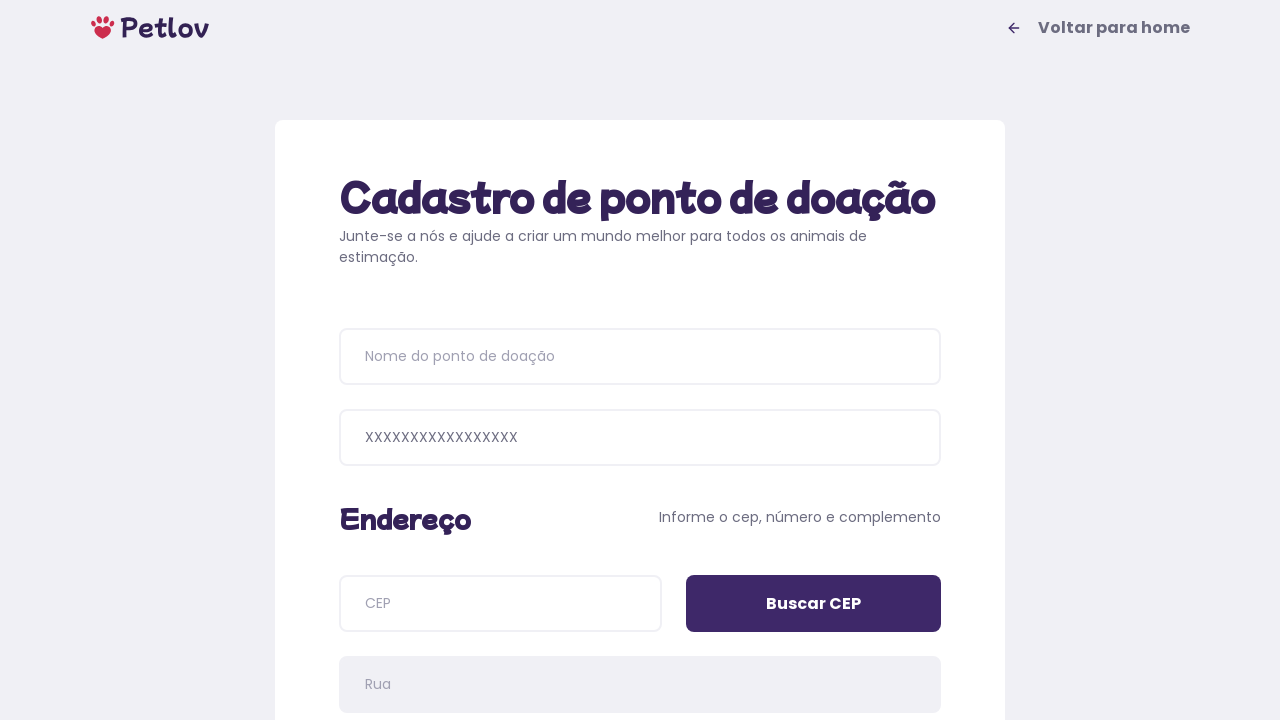

Filled CEP field with postal code on input[name='cep']
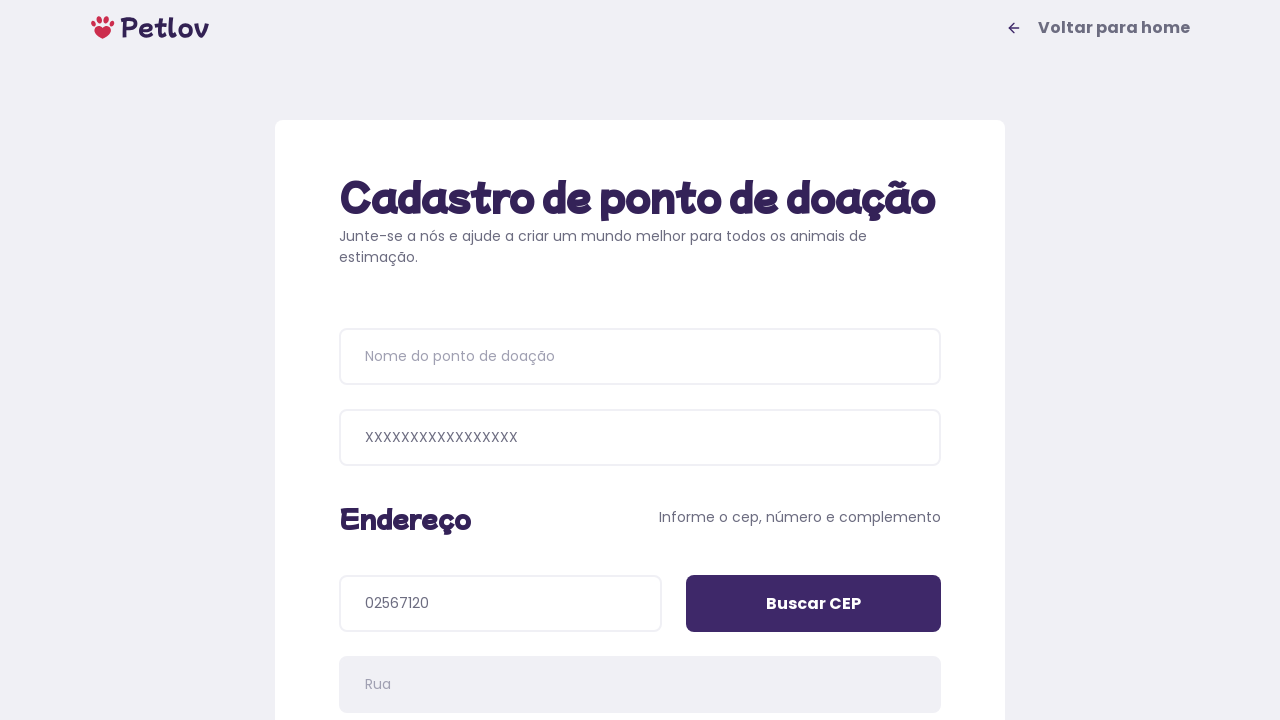

Clicked CEP search button at (814, 604) on input[value='Buscar CEP']
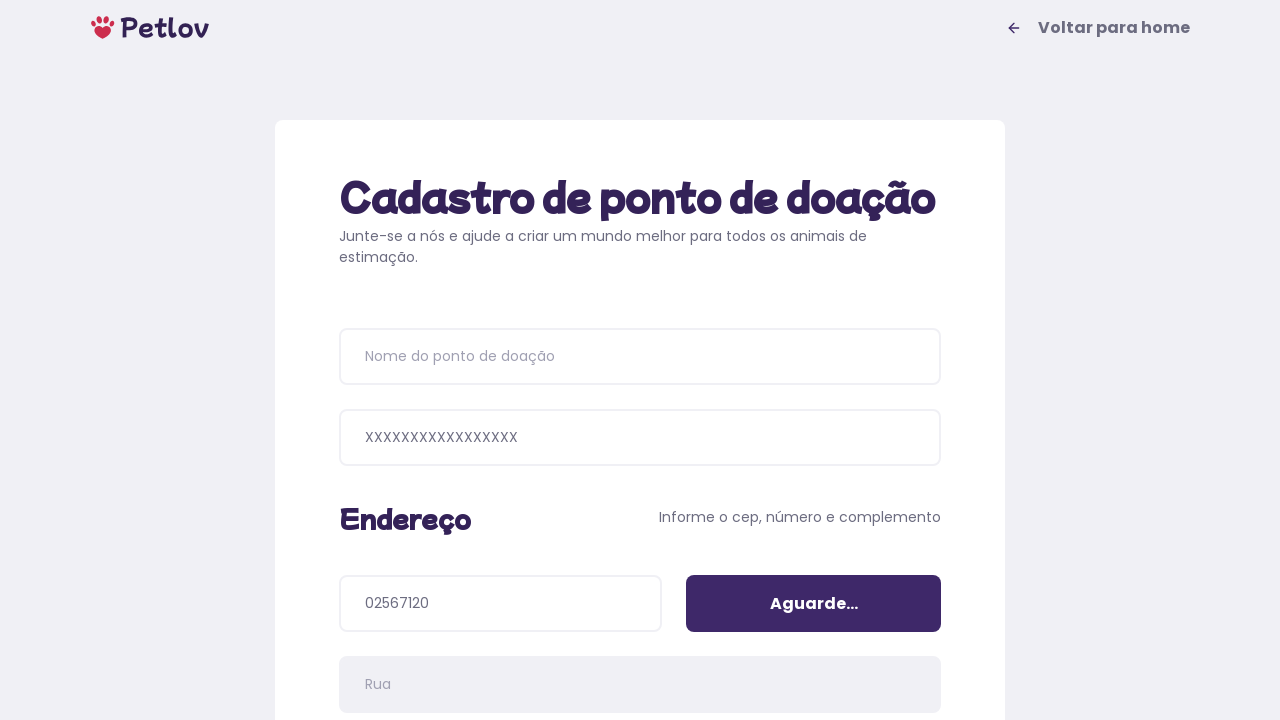

Filled address number field with 320 on input[name='addressNumber']
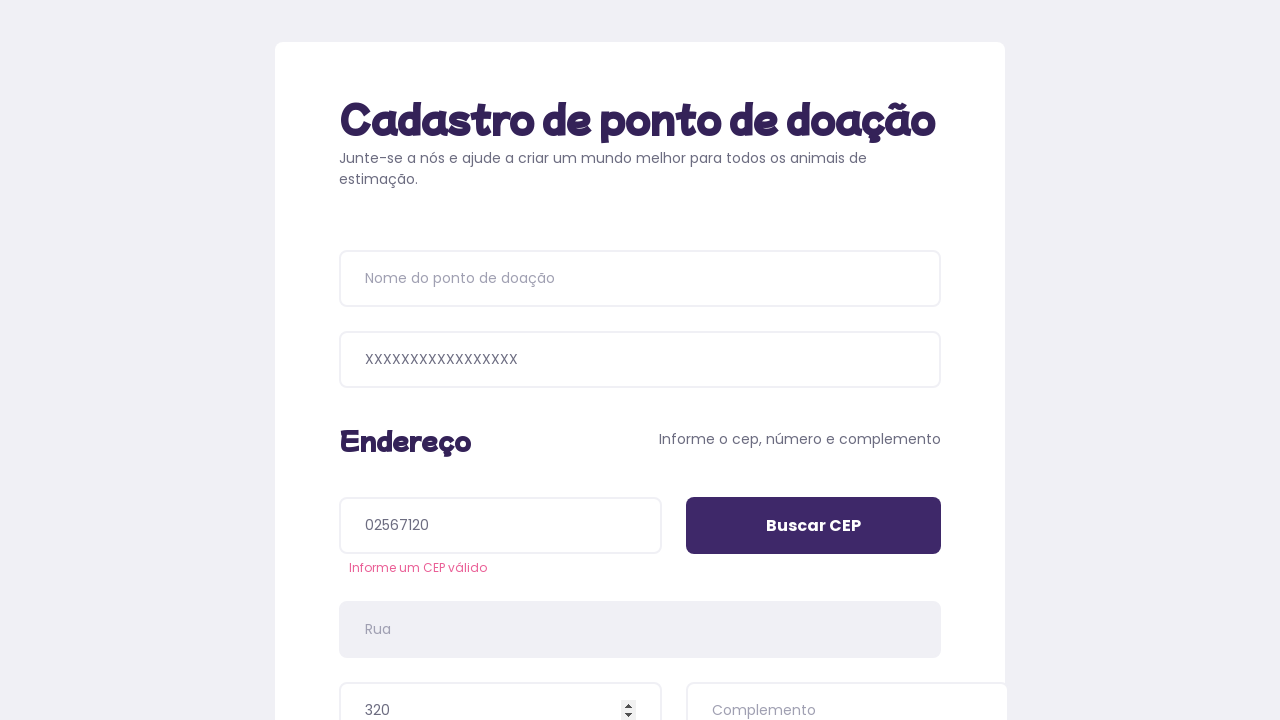

Filled address details field with 'teste' on input[name='addressDetails']
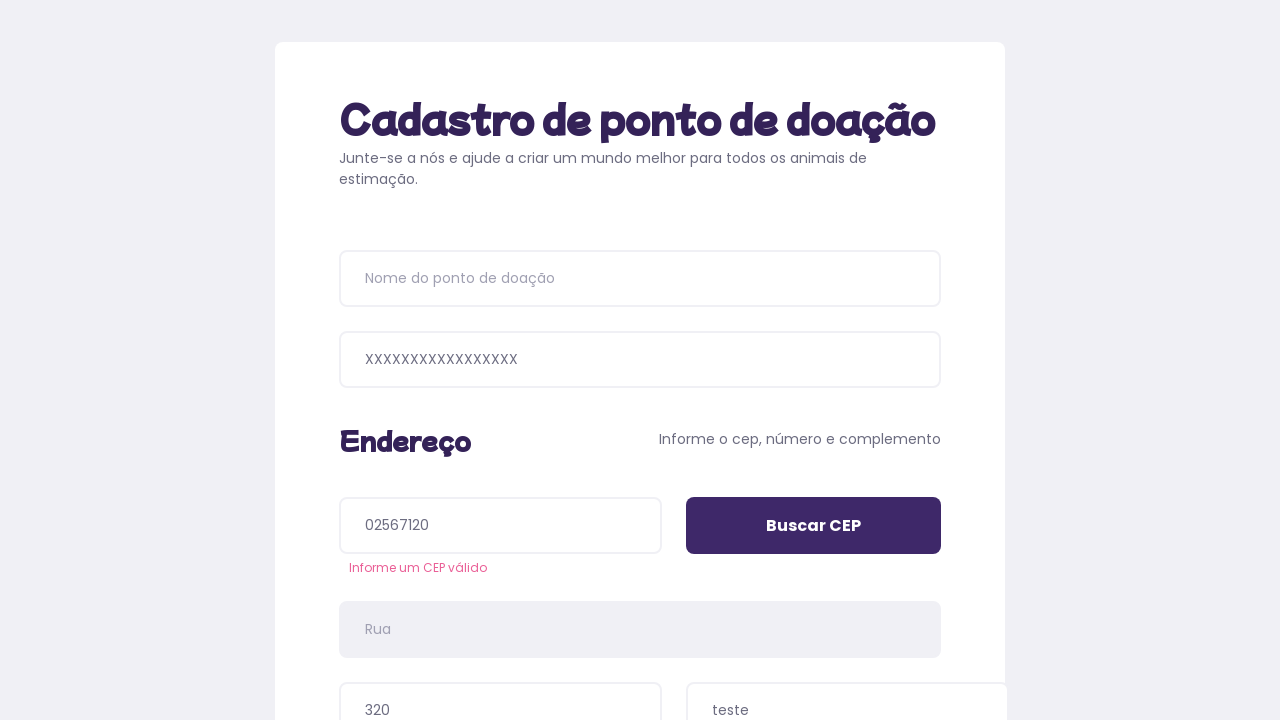

Selected pet type: Gatos (Cats) at (794, 390) on xpath=//span[text()='Gatos']/..
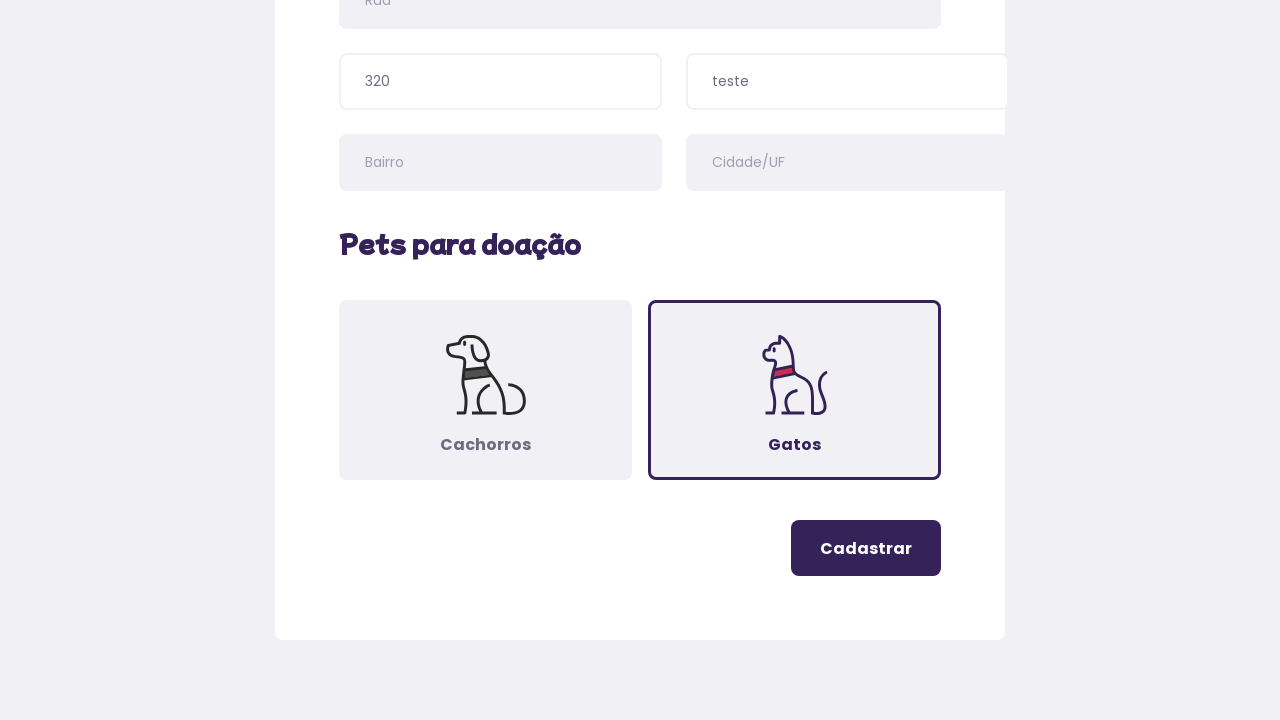

Clicked register button to submit form at (866, 548) on .button-register
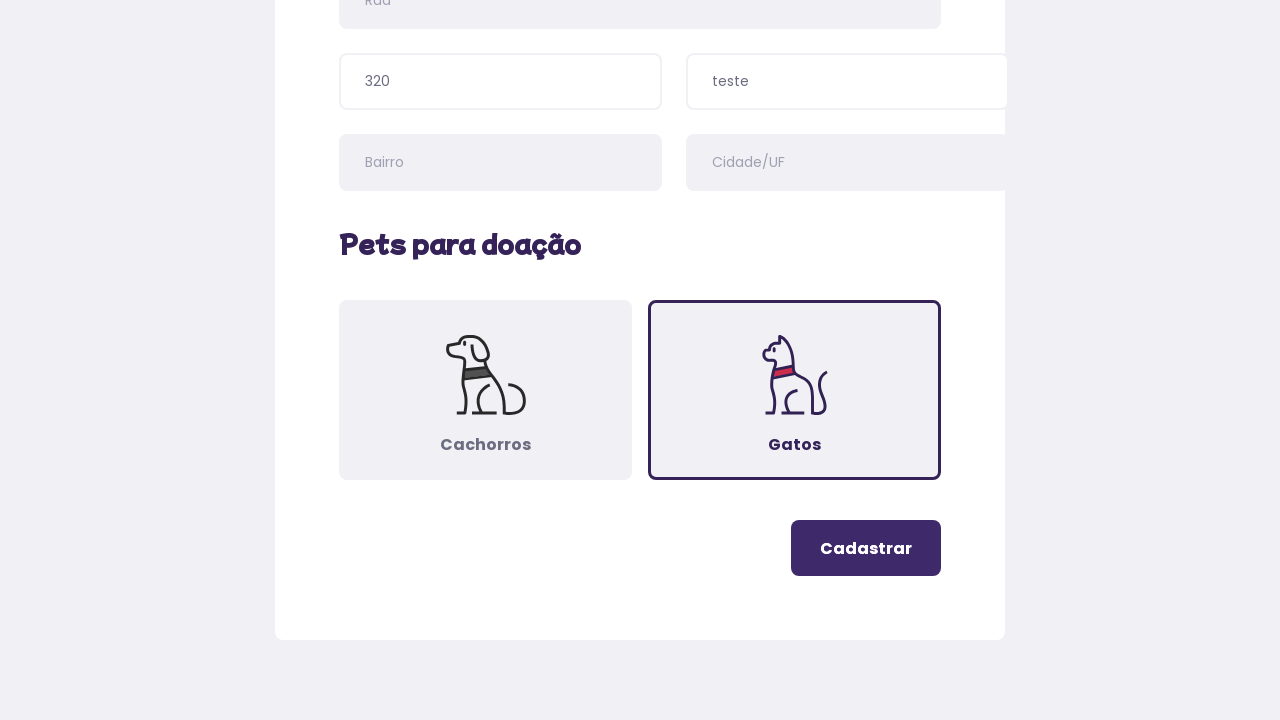

Form validation error message appeared for missing name field
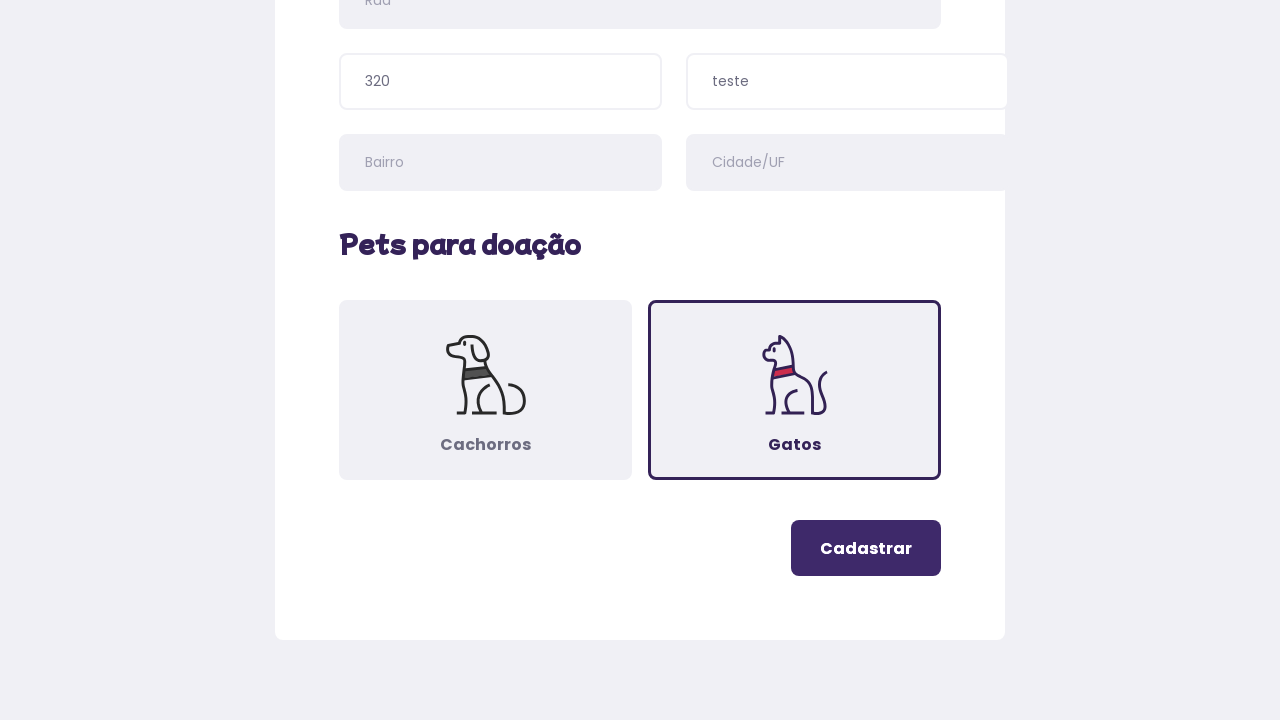

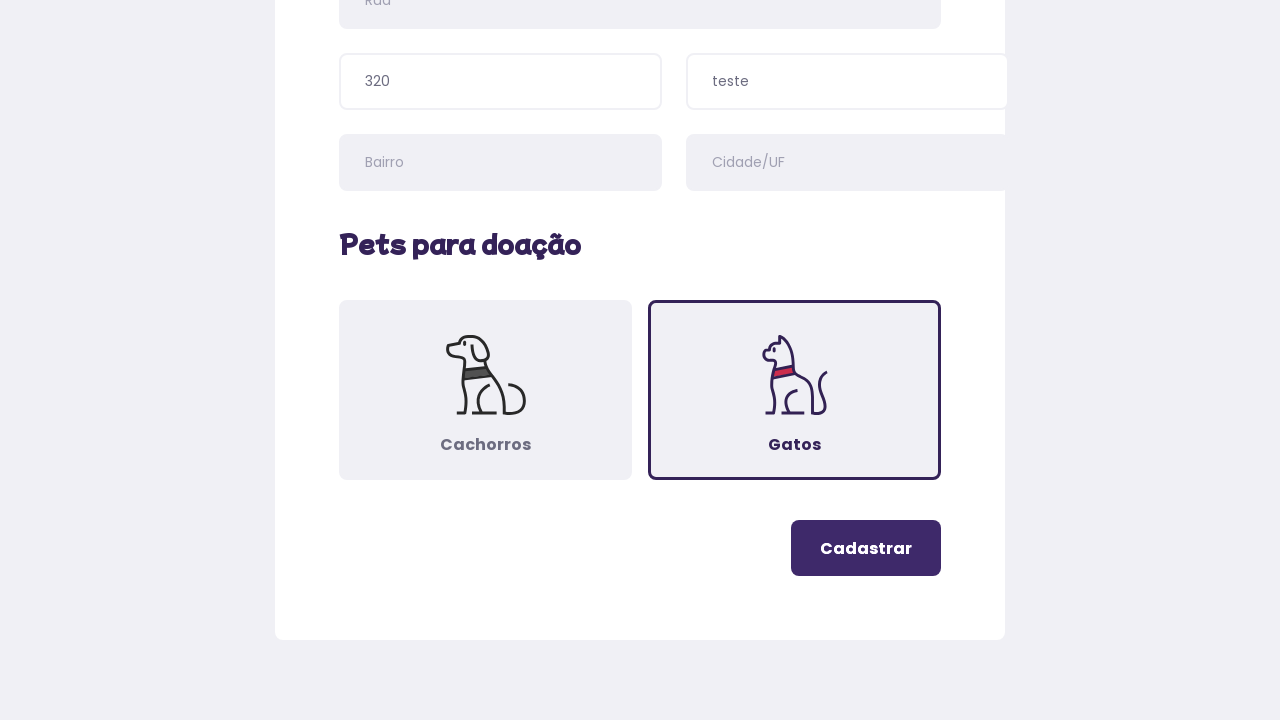